Tests the autosuggest input field by entering text and then clicks the open window button using action chains

Starting URL: https://www.letskodeit.com/practice

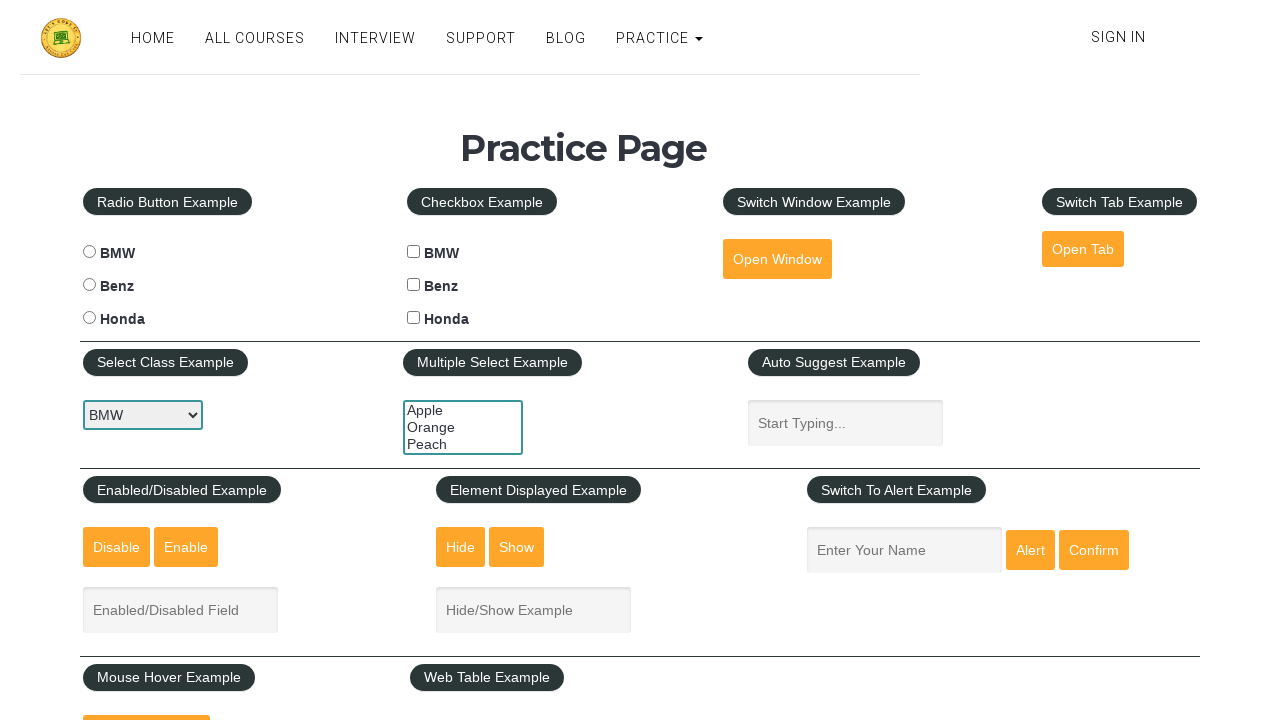

Clicked on autosuggest input field at (845, 423) on #autosuggest
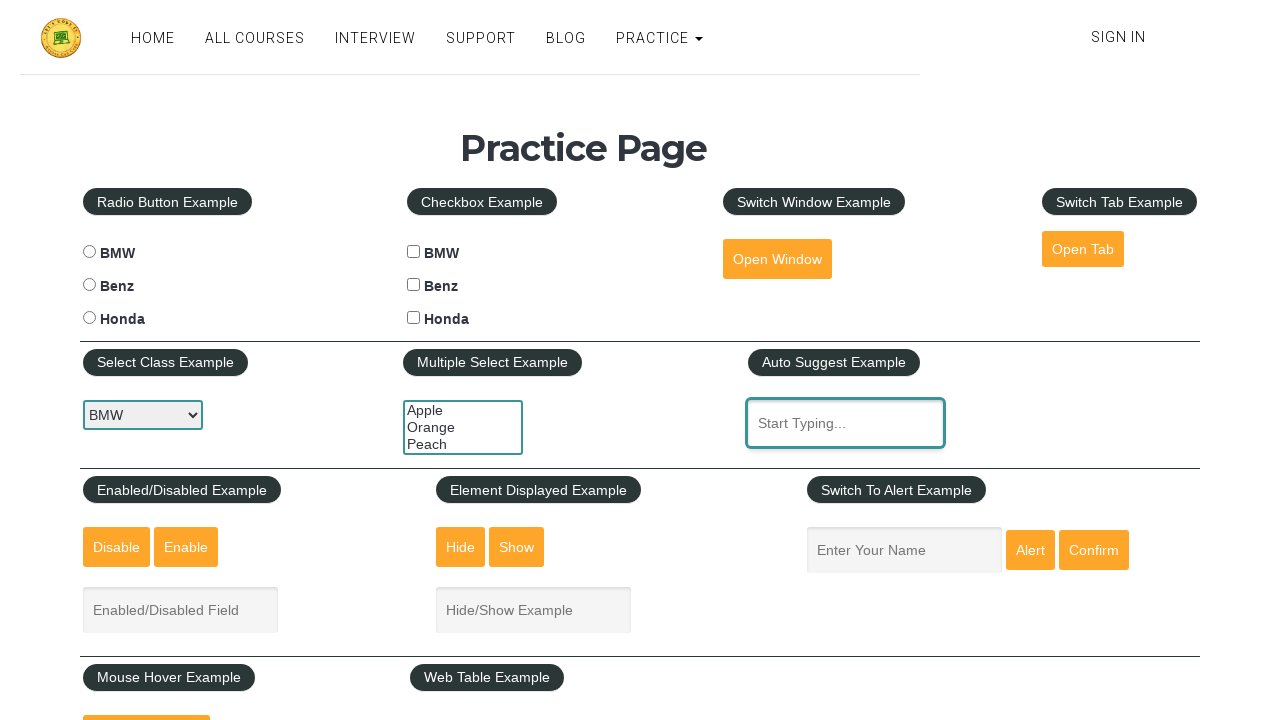

Entered 'Snehal' into autosuggest field on #autosuggest
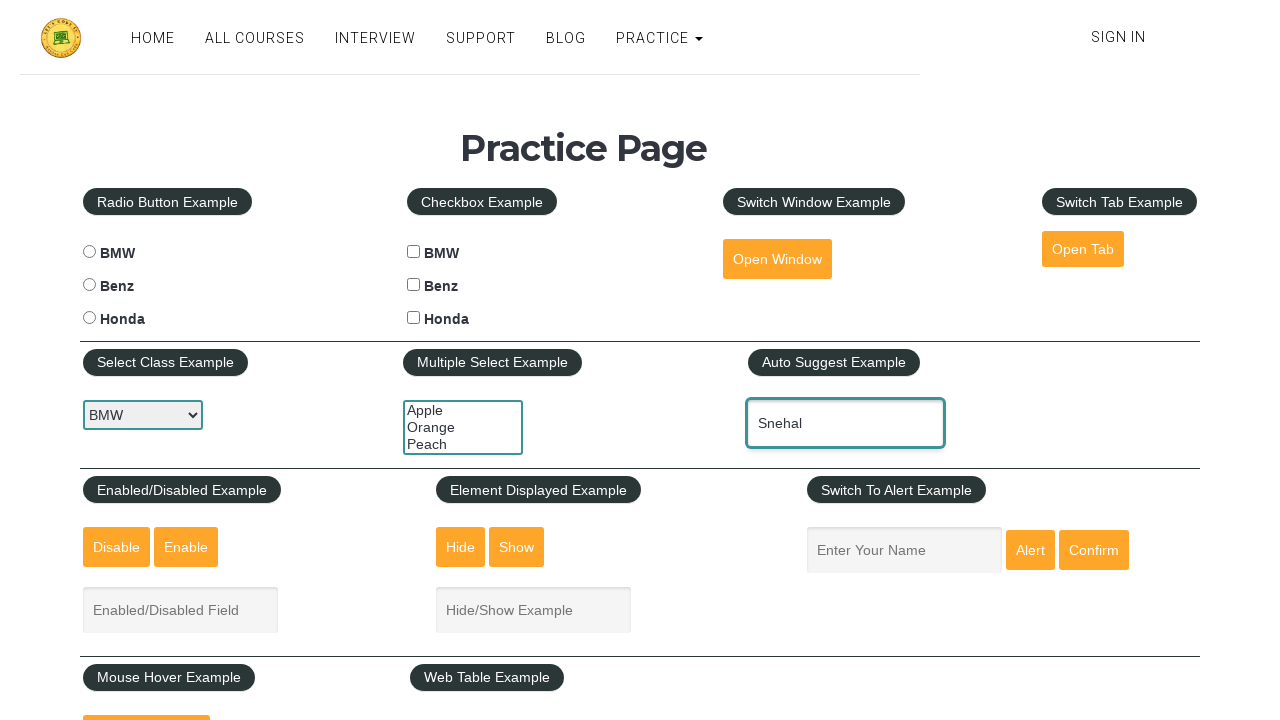

Clicked open window button at (777, 259) on #openwindow
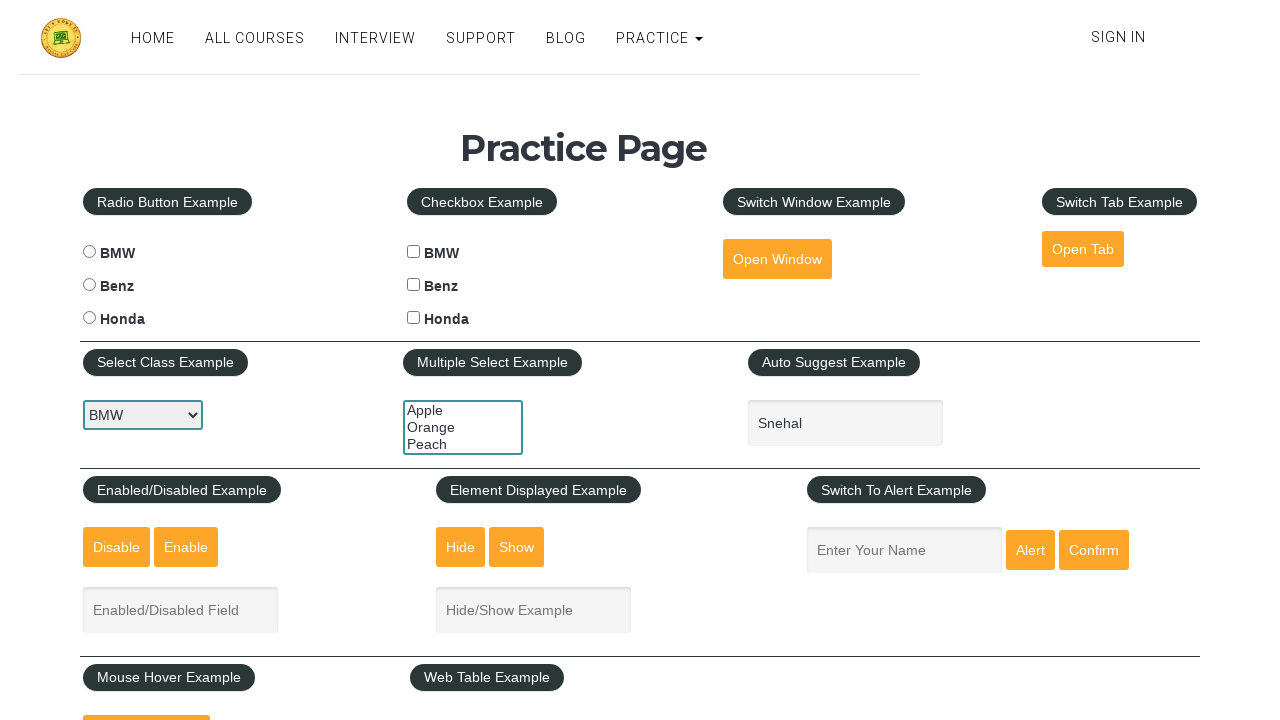

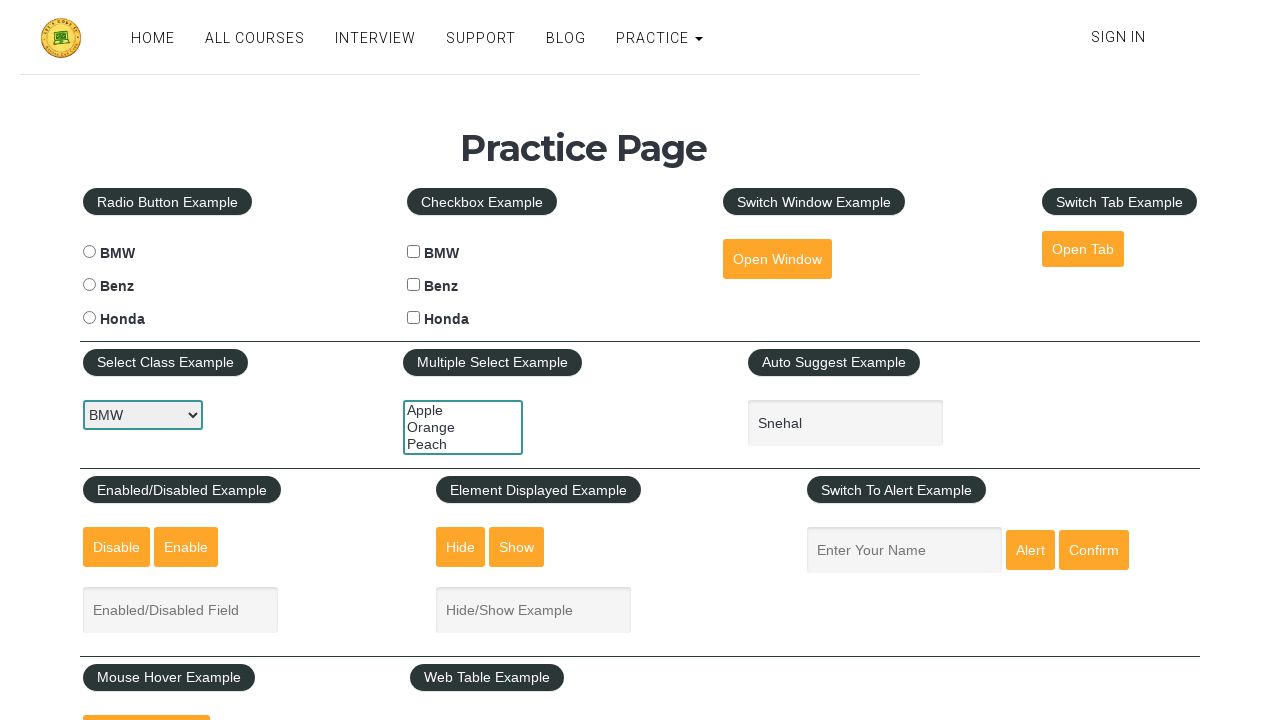